Tests table interaction by clicking on a specific cell in the table

Starting URL: https://rahulshettyacademy.com/AutomationPractice/

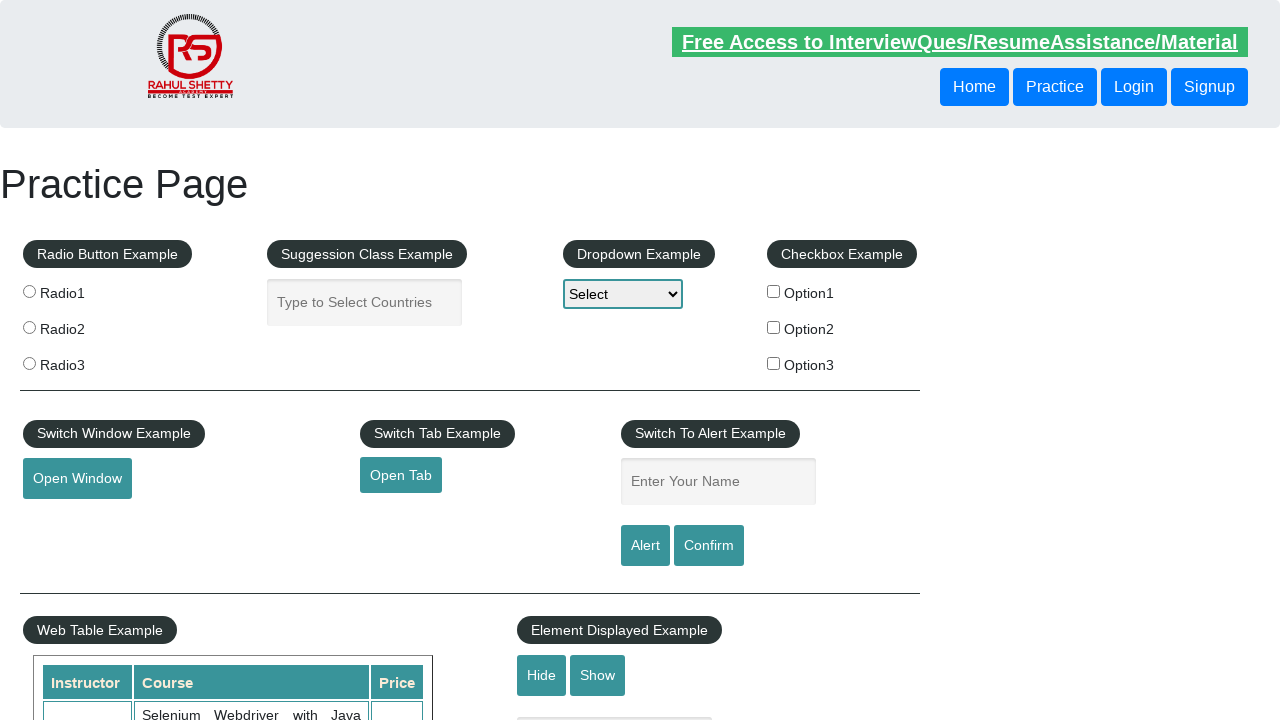

Navigated to AutomationPractice page
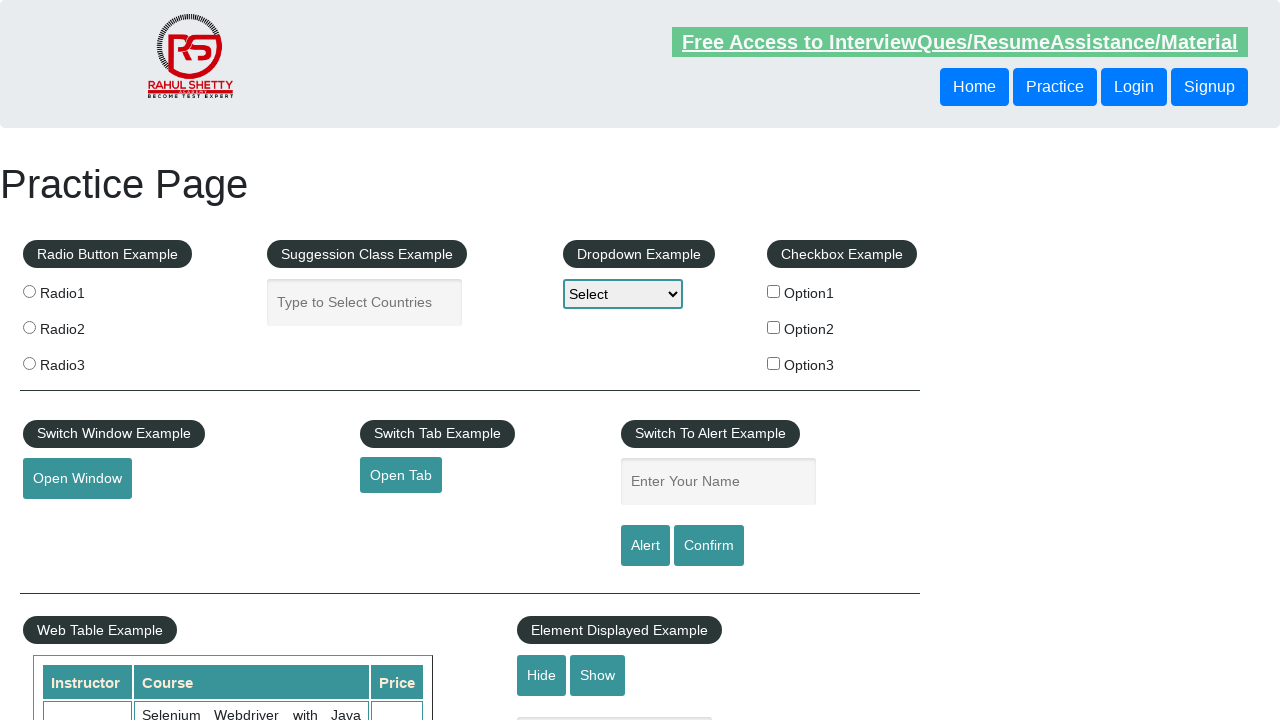

Clicked on table cell containing 'Cricketer' at (671, 361) on td:text('Cricketer')
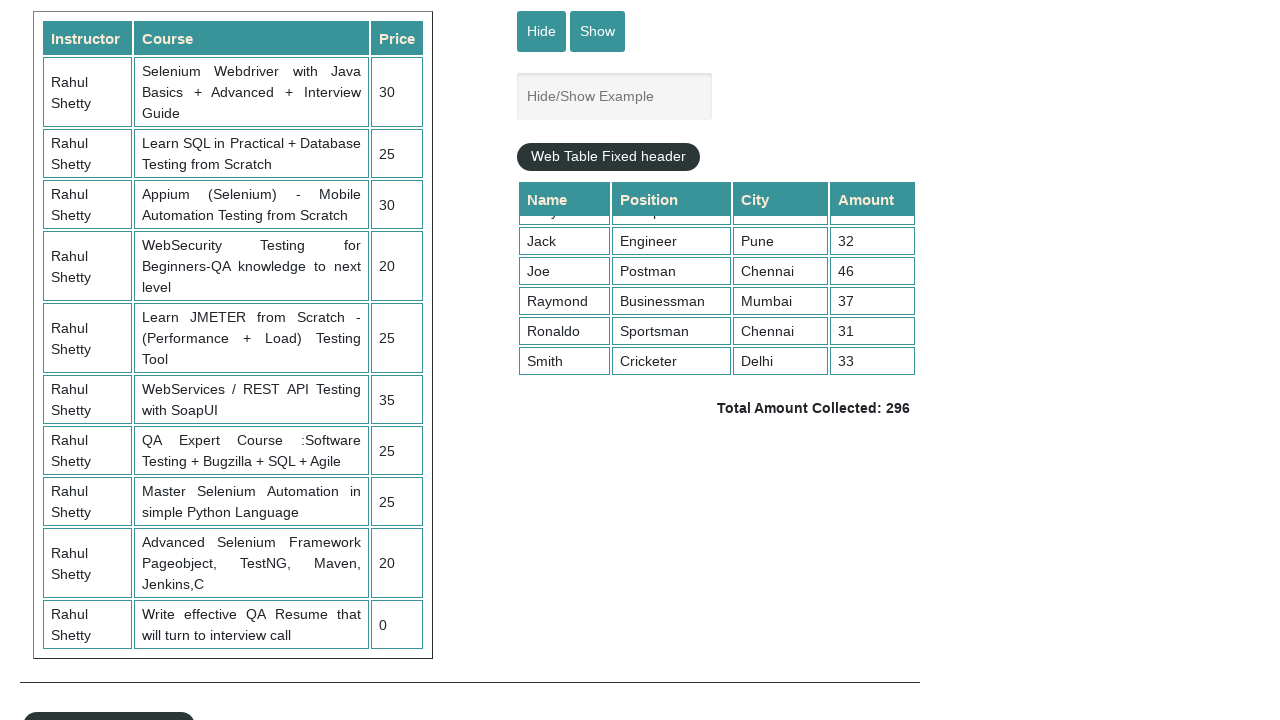

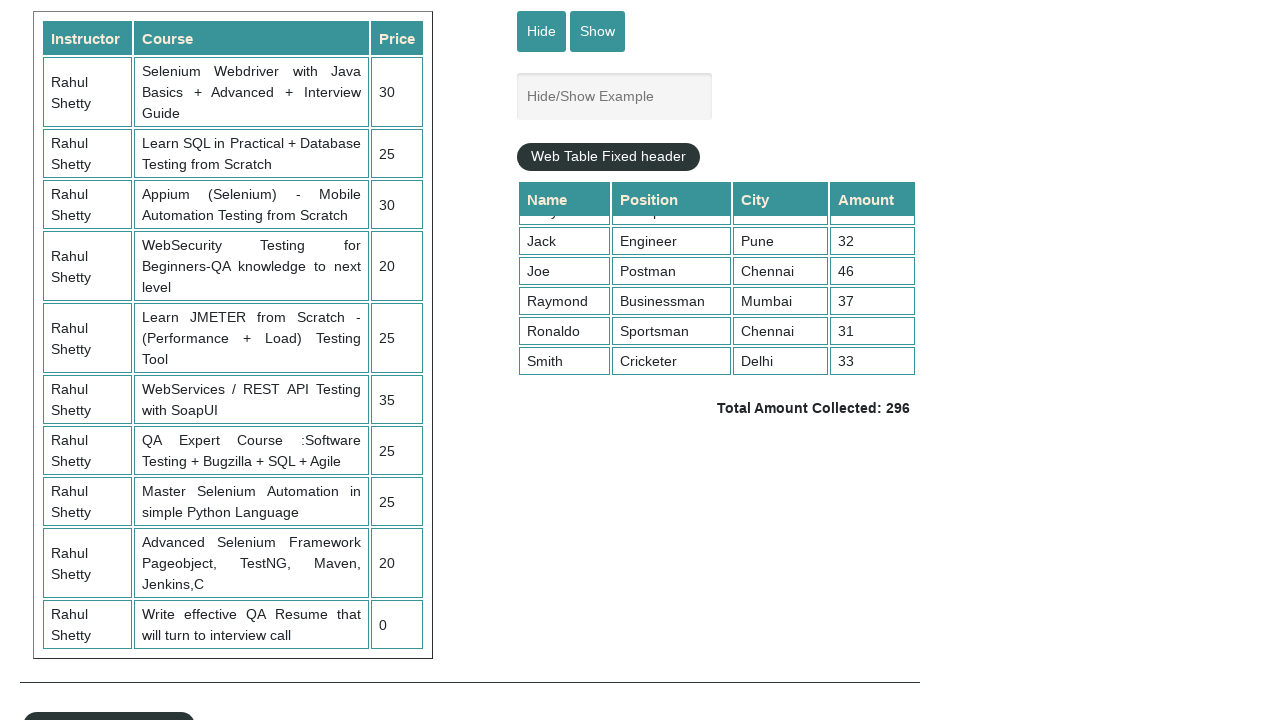